Tests a mortgage calculator by filling in the home value field and clearing the down payment field to begin a mortgage calculation.

Starting URL: https://www.mortgagecalculator.org

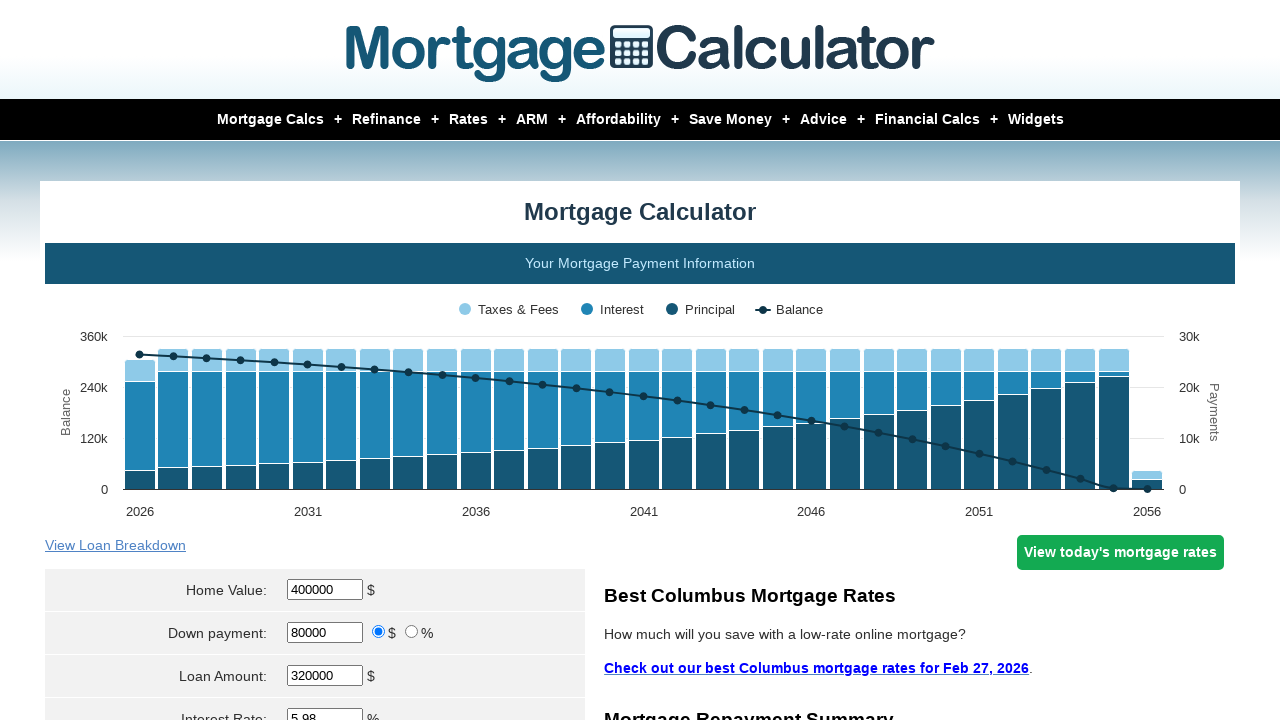

Filled home value field with 1000 on input[name='param[homevalue]']
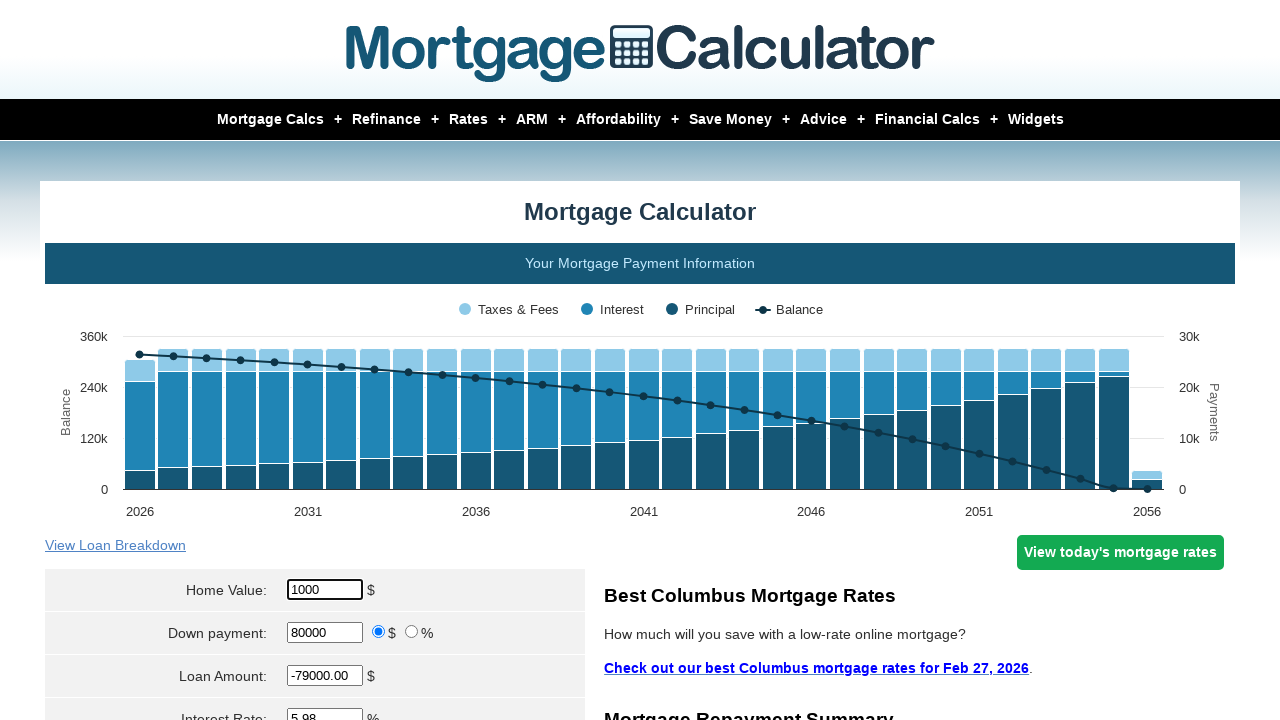

Cleared the down payment field on input[name='param[downpayment]']
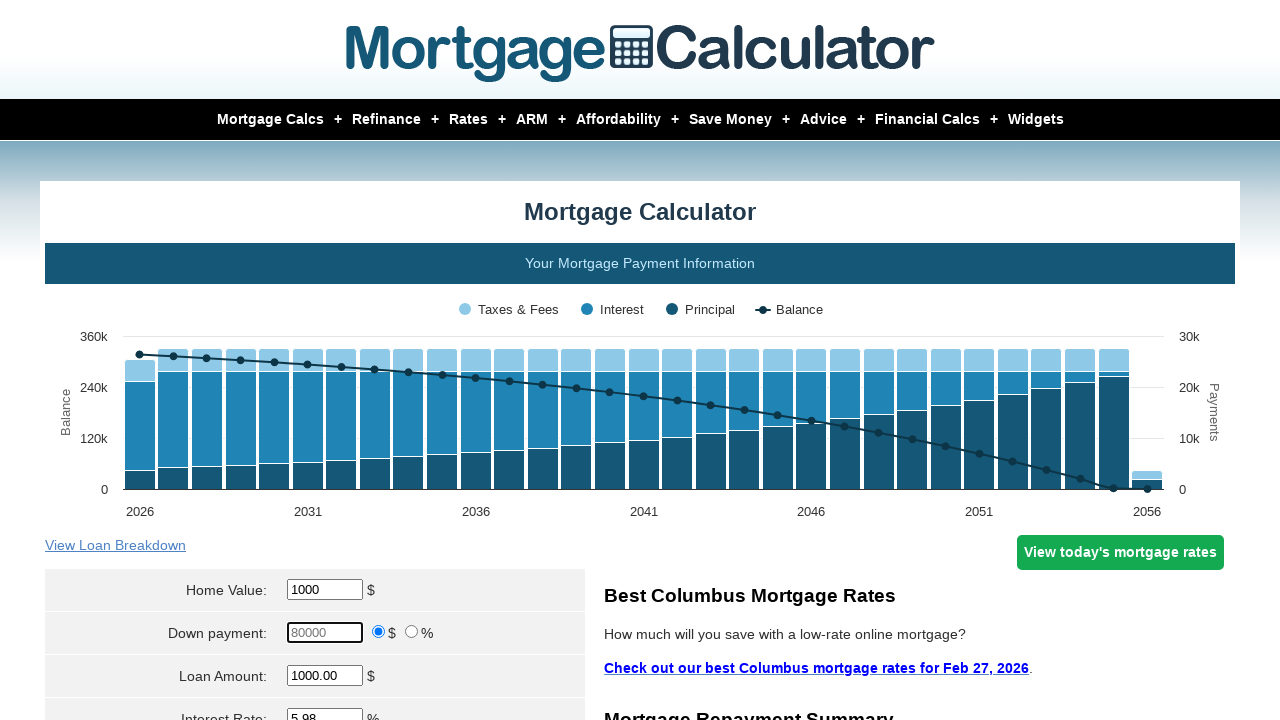

Filled down payment field with 200 on input[name='param[downpayment]']
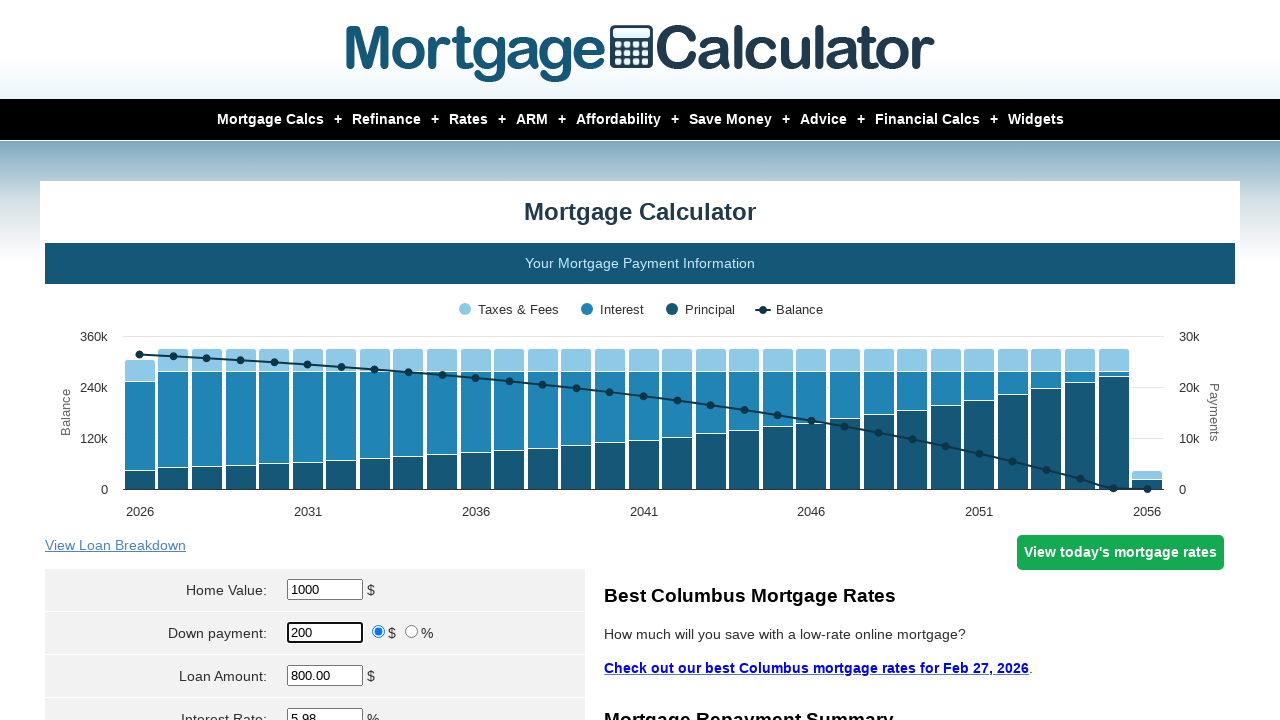

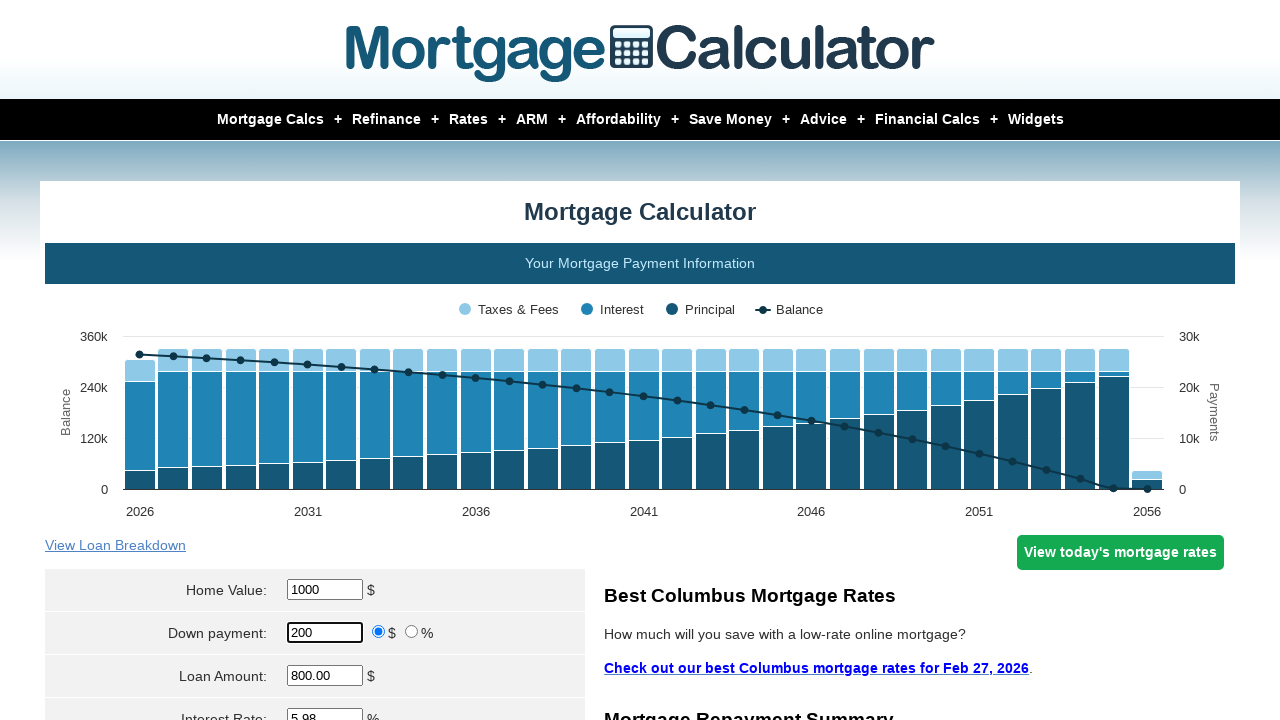